Tests drag and drop functionality by dragging element A to element B's position and verifying the elements have swapped positions

Starting URL: https://the-internet.herokuapp.com/drag_and_drop

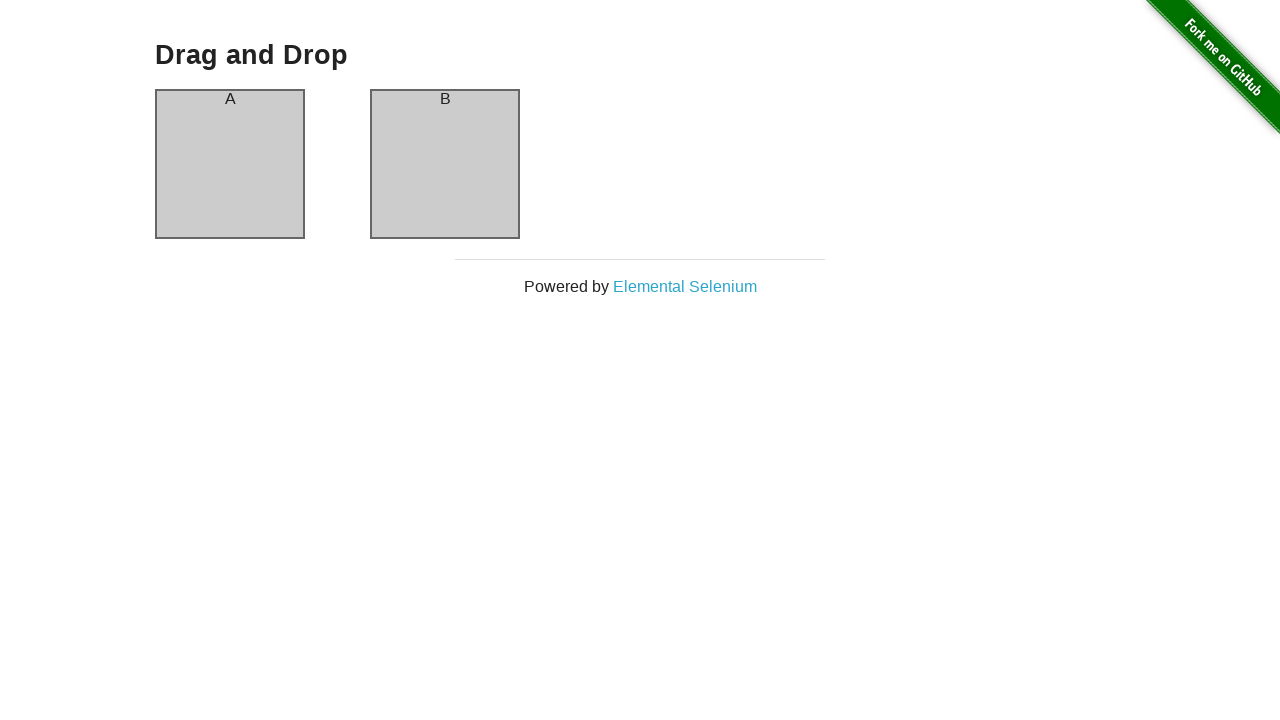

Waited for column A to load
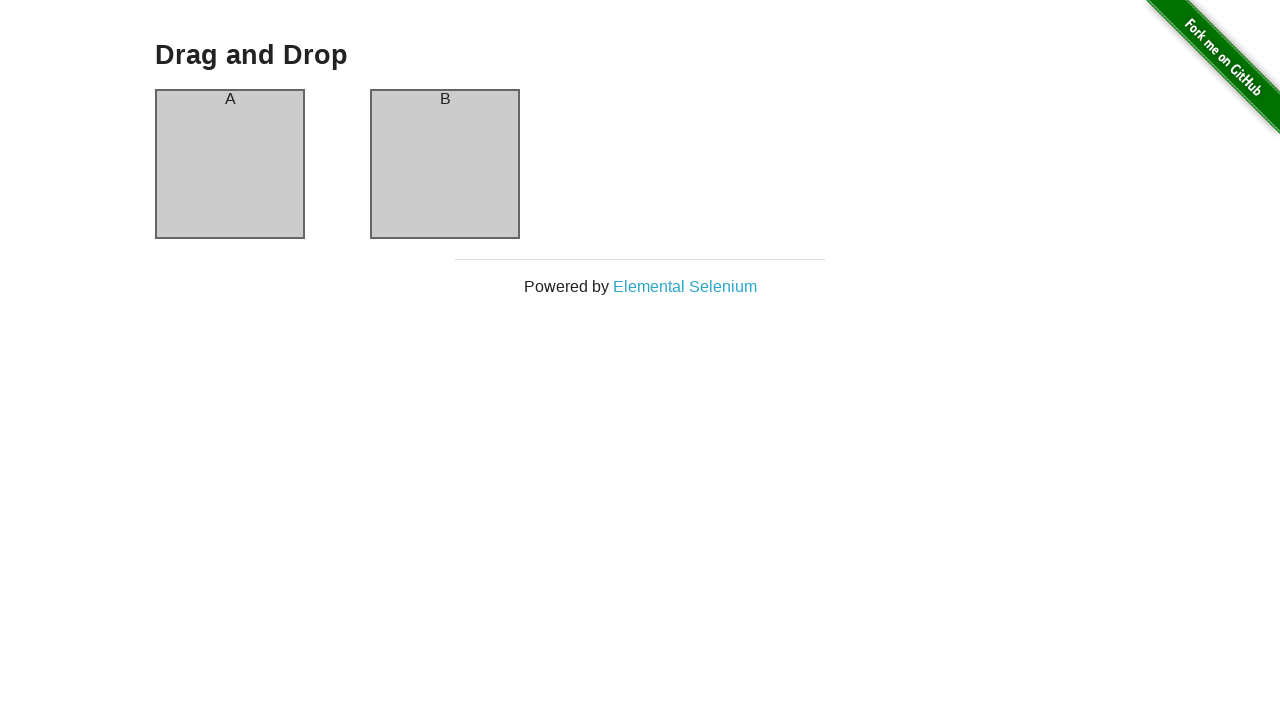

Waited for column B to load
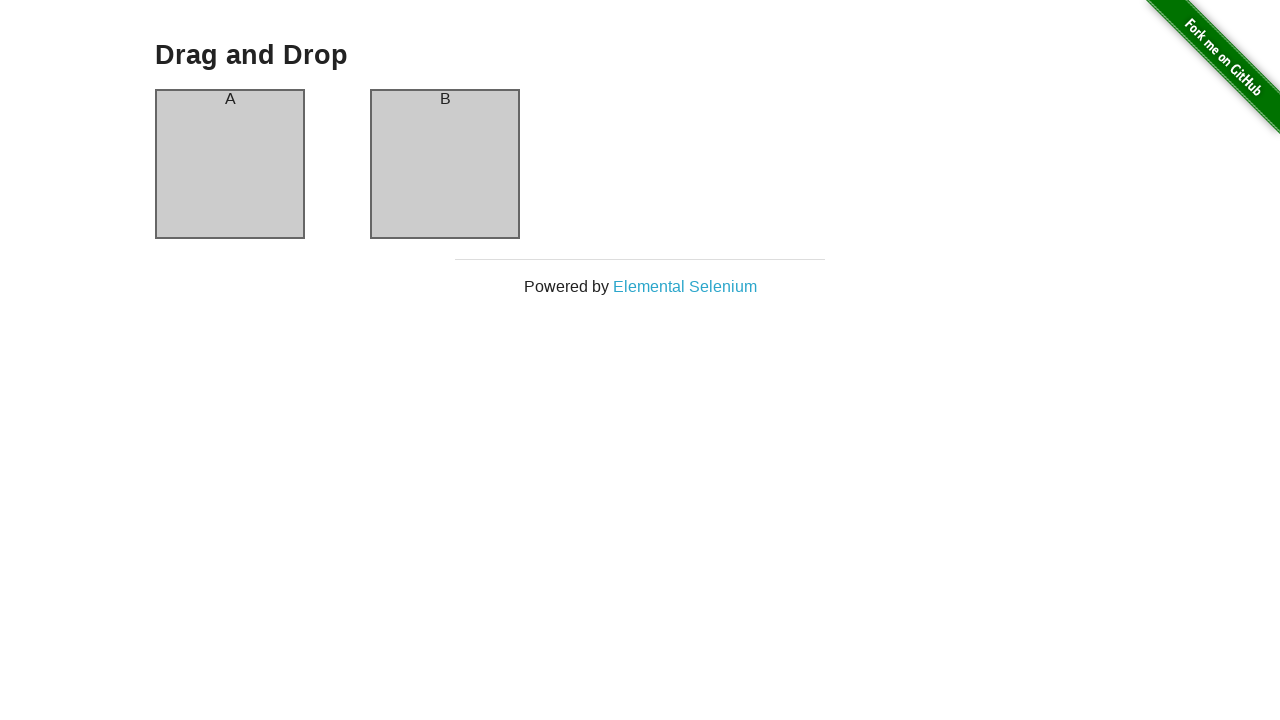

Located column A header element
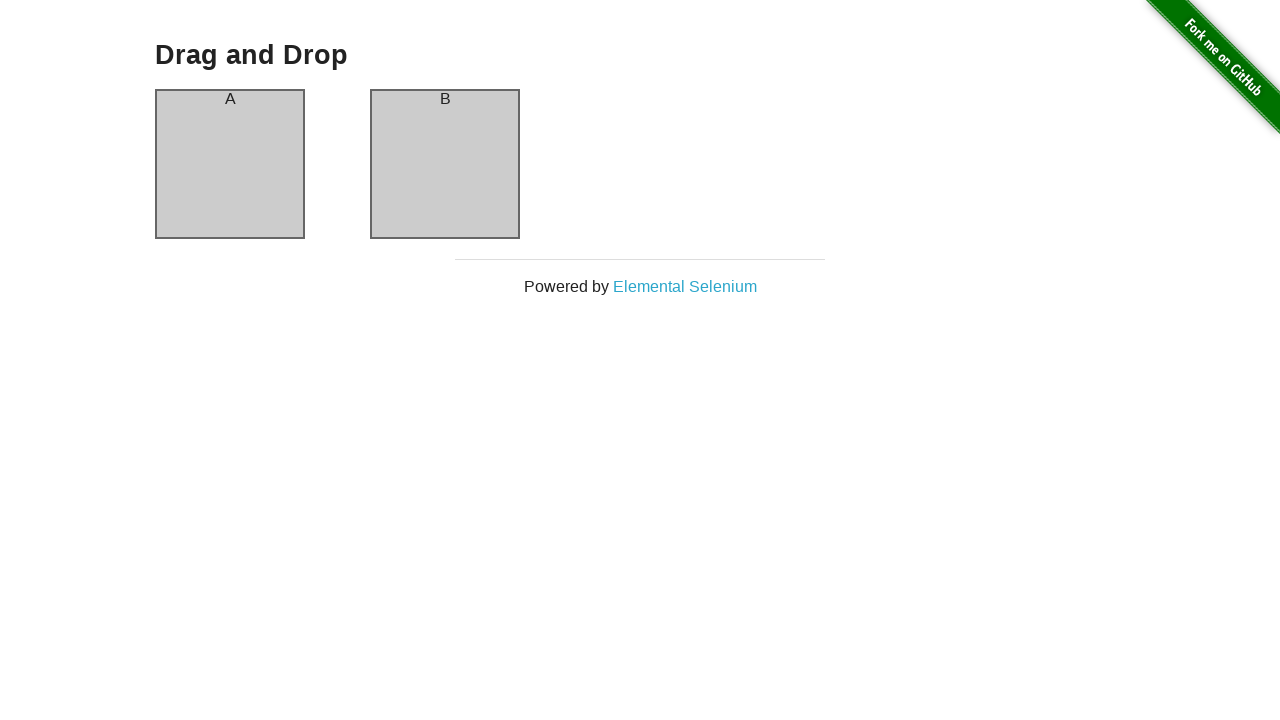

Located column B header element
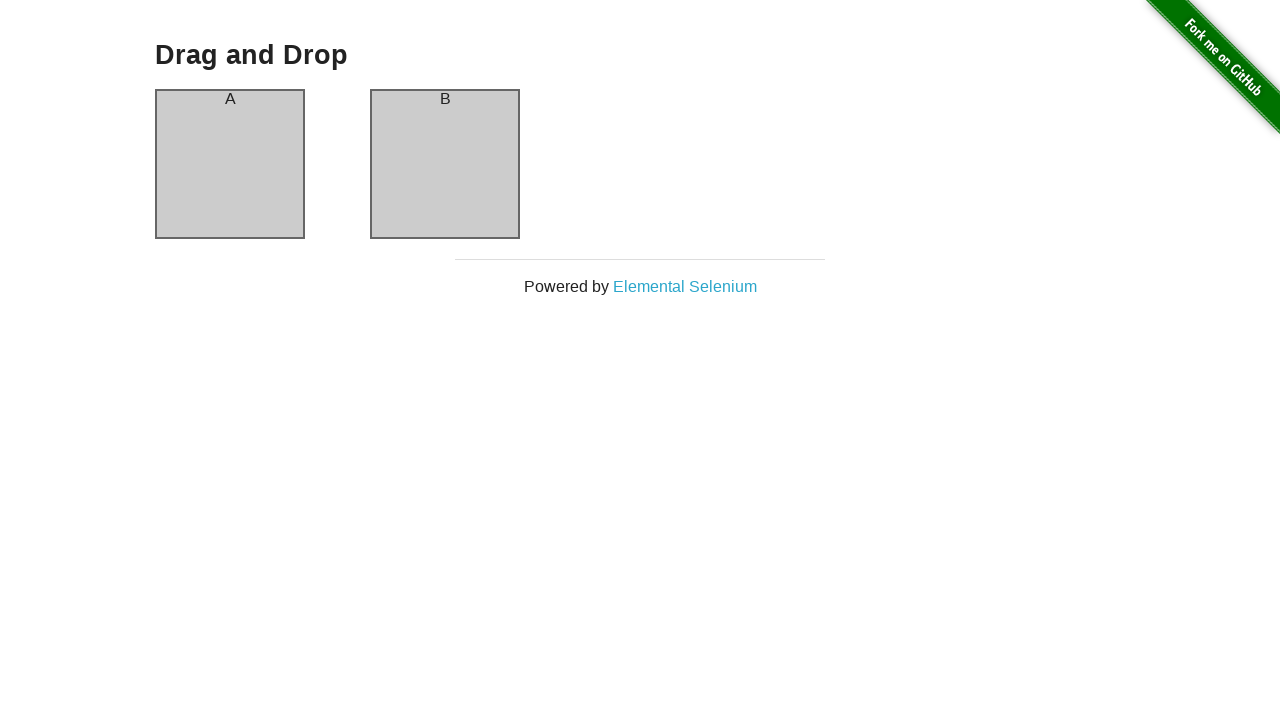

Verified column A header text is 'A'
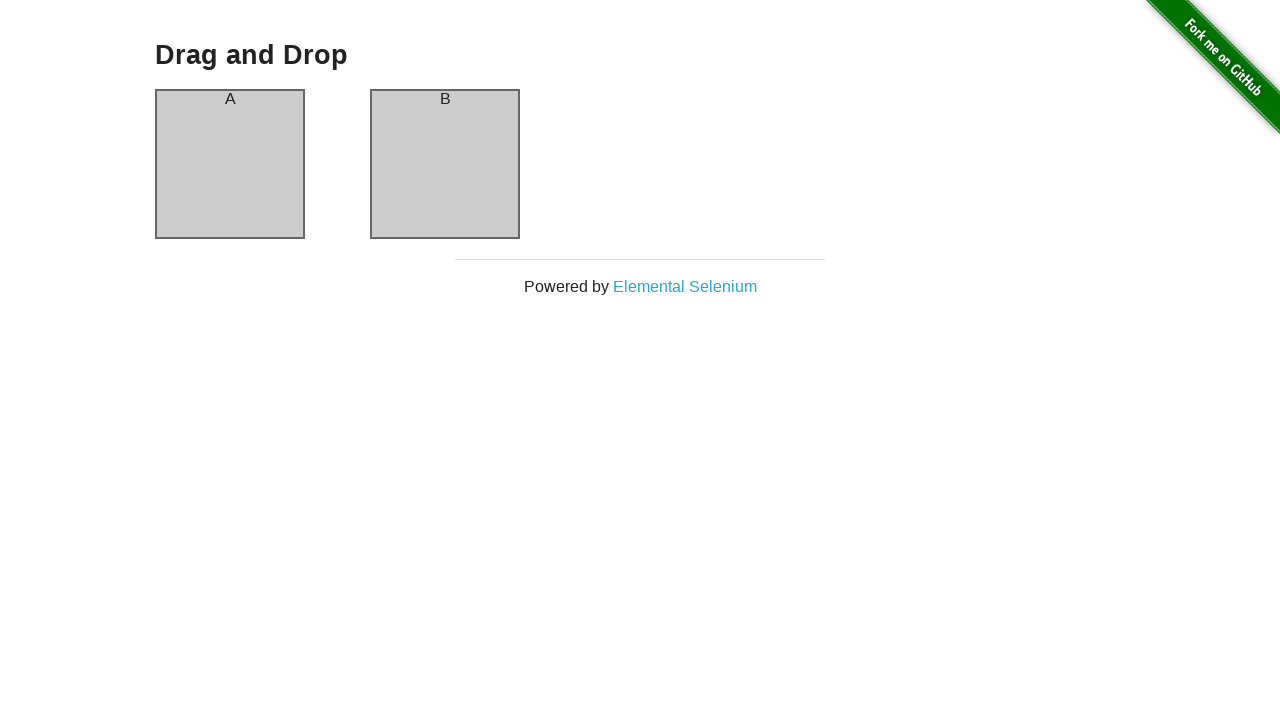

Verified column B header text is 'B'
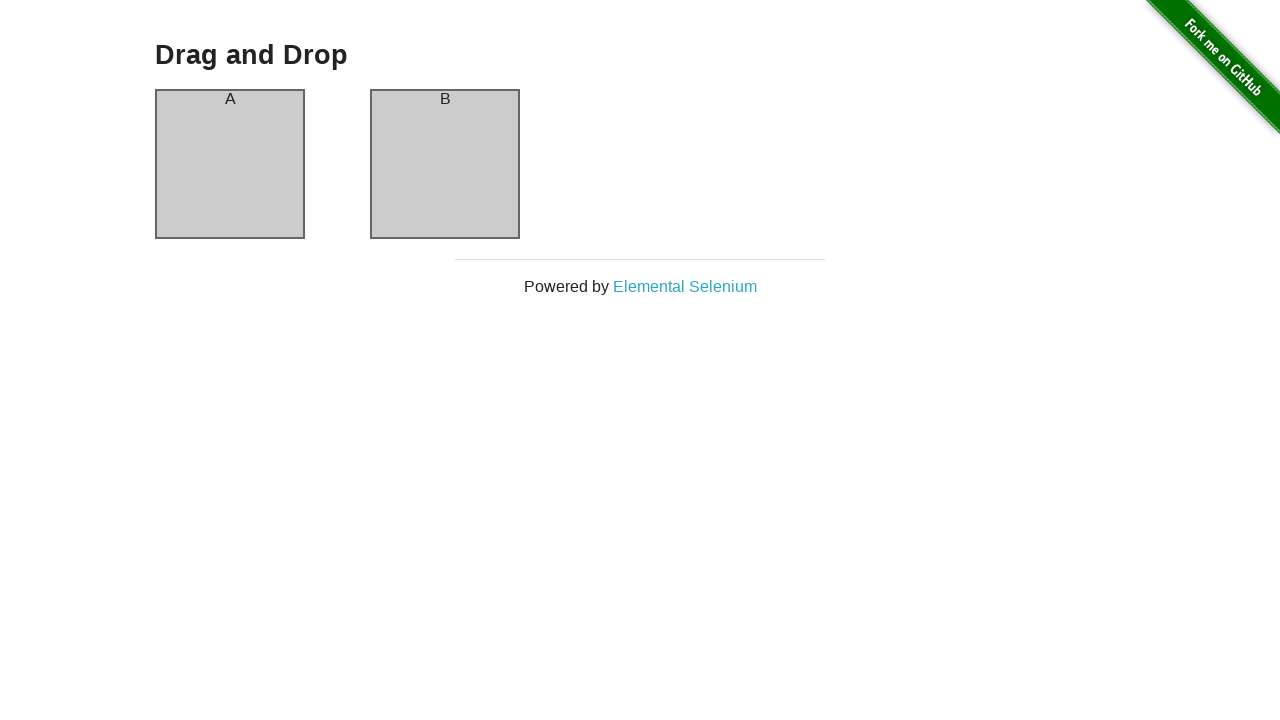

Dragged column A to column B position at (445, 164)
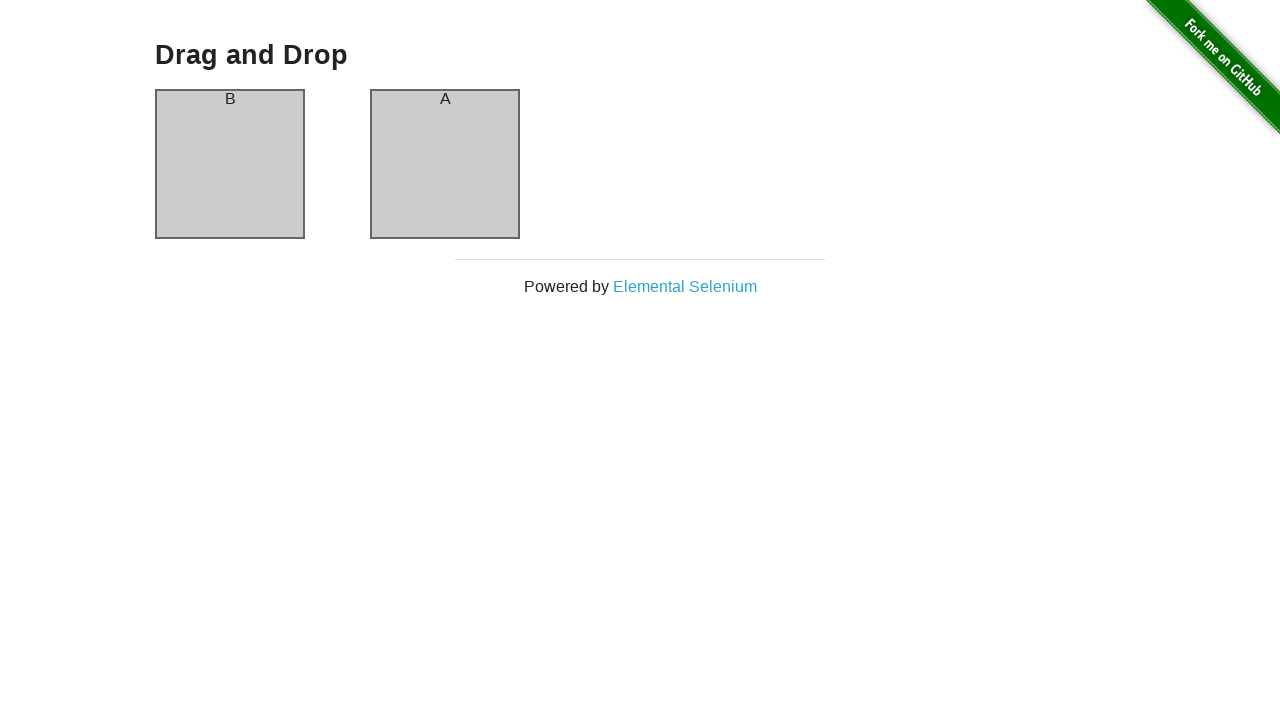

Verified column A header now contains 'B'
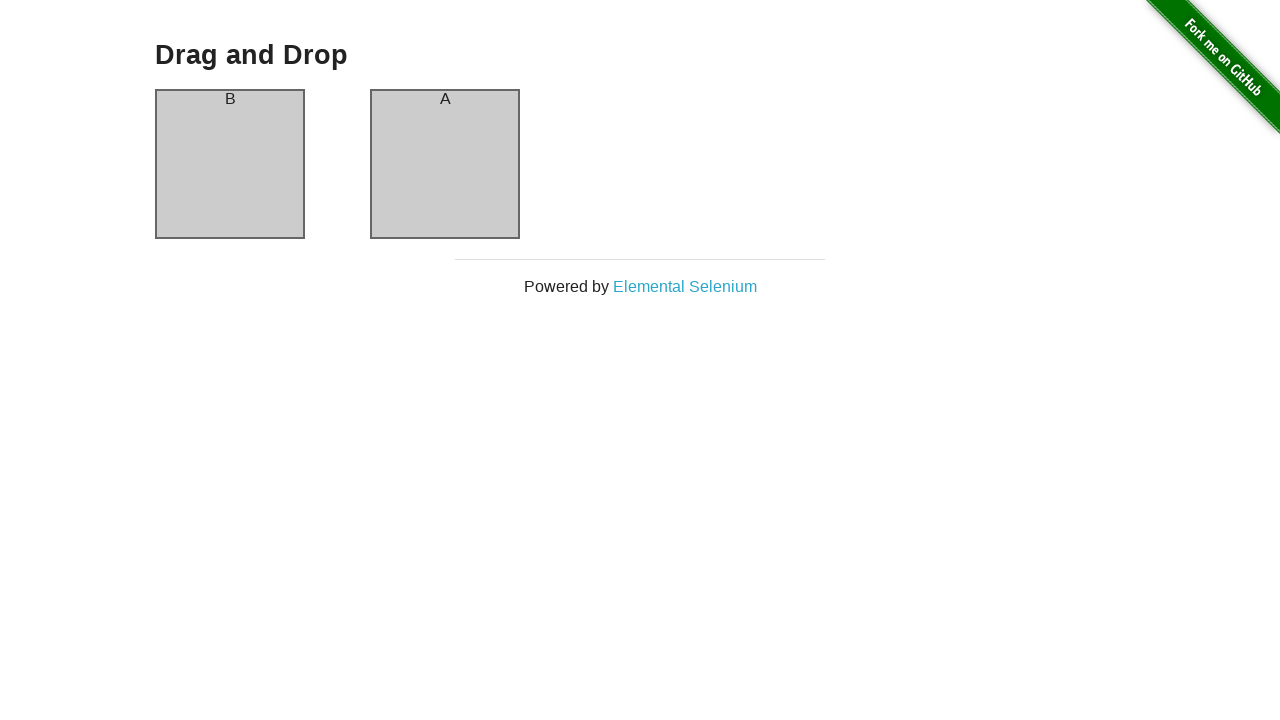

Verified column B header now contains 'A' - drag and drop successful
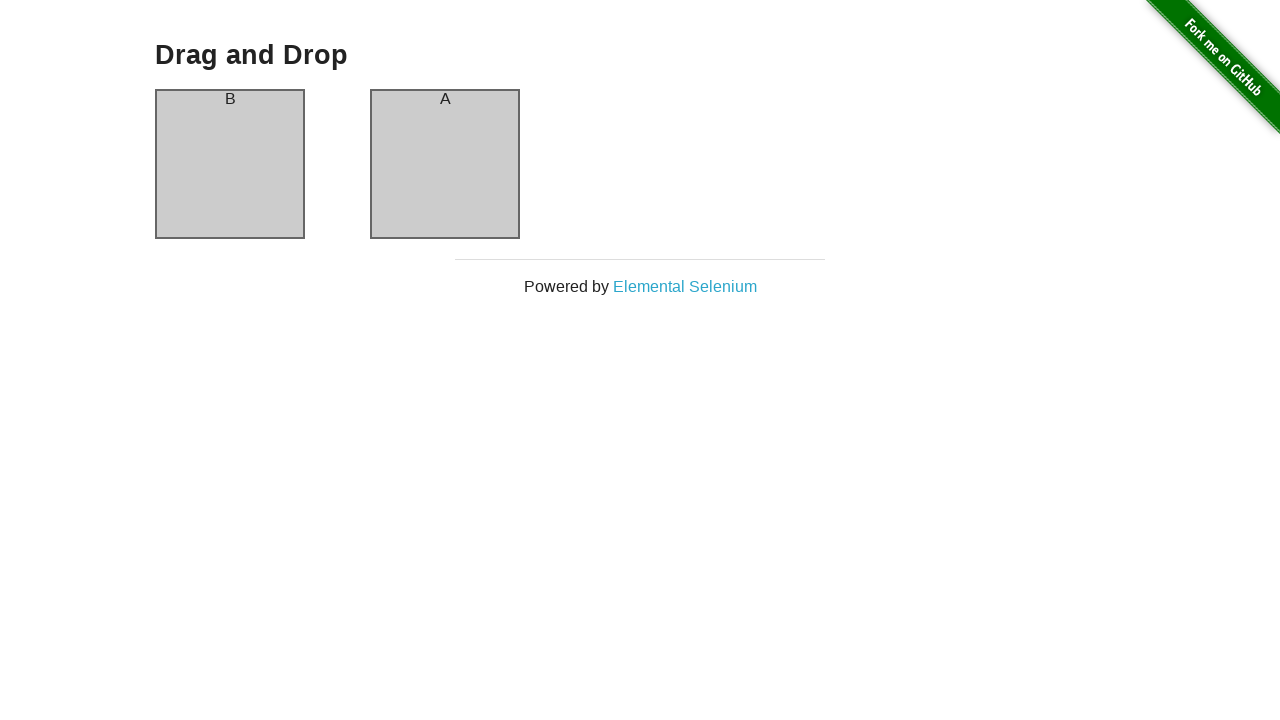

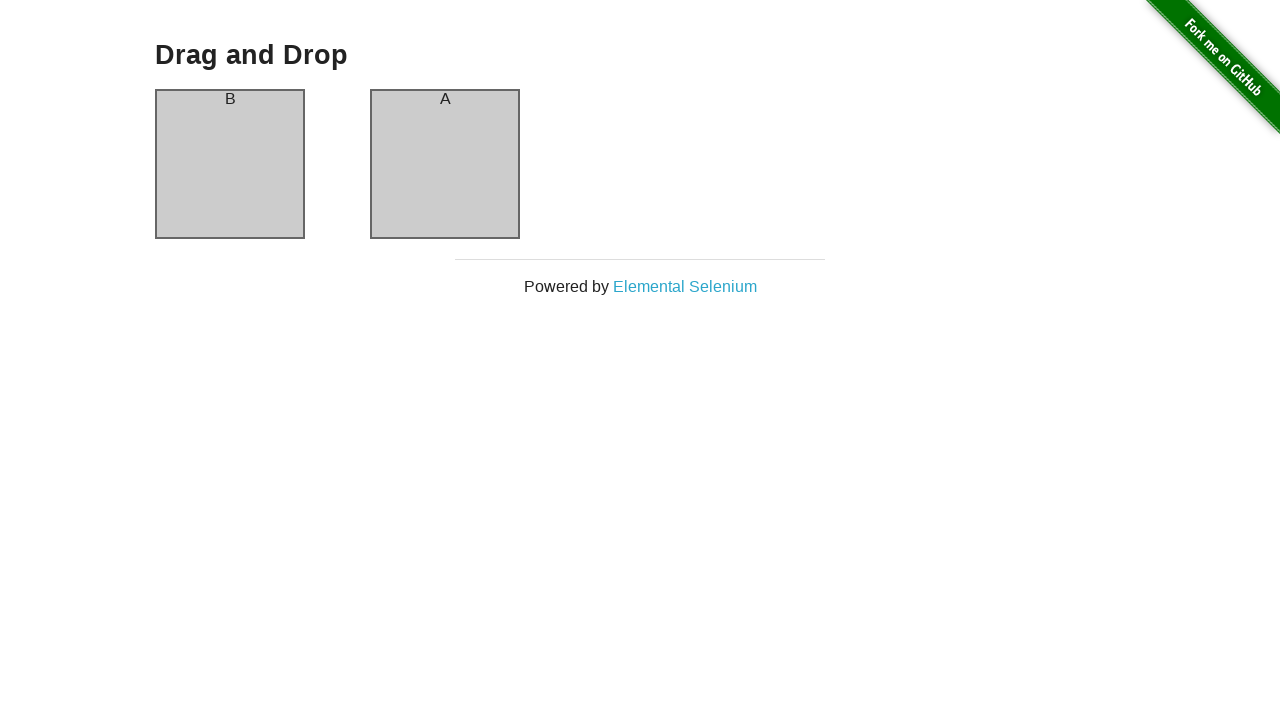